Tests JavaScript prompt popup interaction by switching to an iframe, triggering a prompt, entering text, and accepting it

Starting URL: https://www.w3schools.com/js/tryit.asp?filename=tryjs_prompt

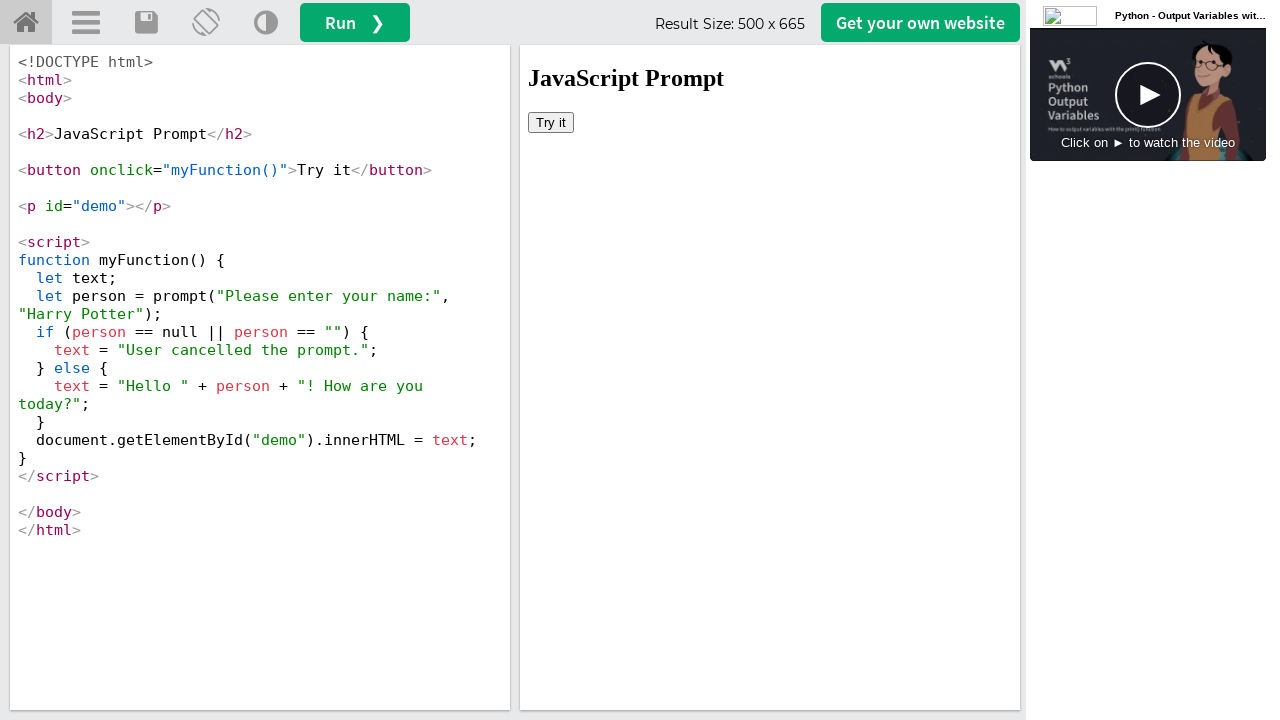

Located iframe with ID 'iframeResult'
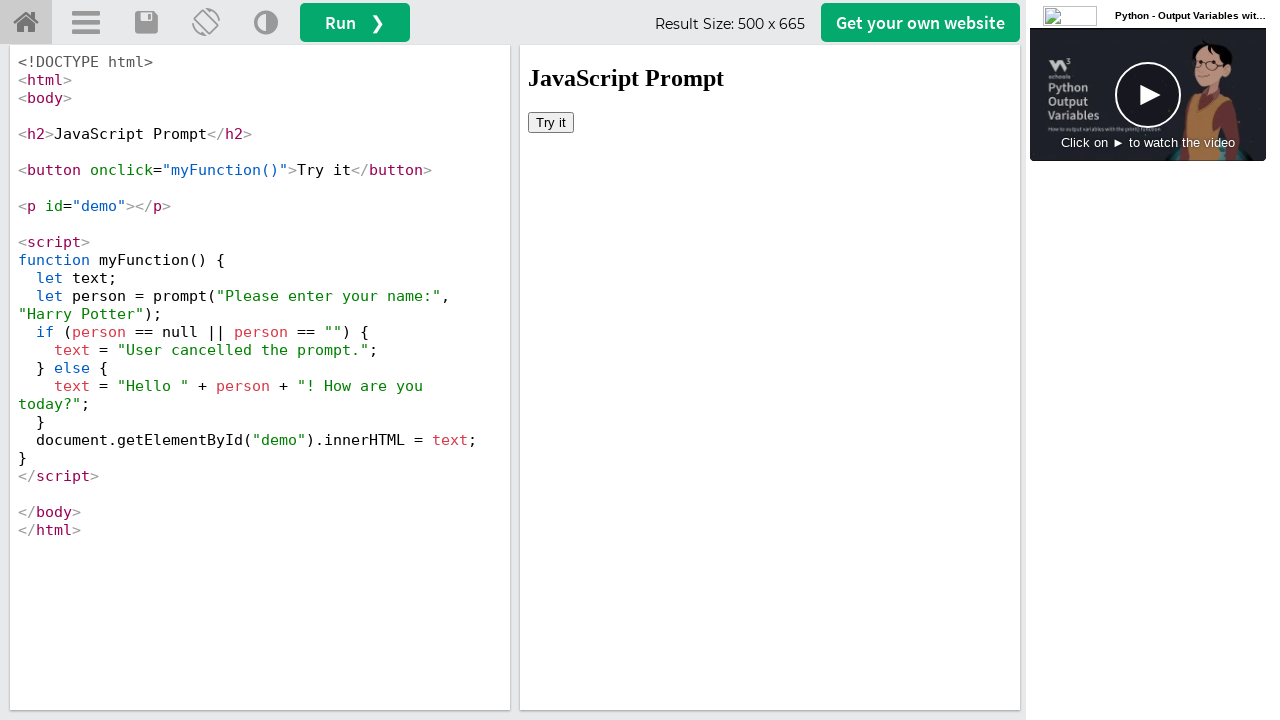

Clicked 'Try it' button to trigger the prompt at (551, 122) on iframe#iframeResult >> internal:control=enter-frame >> xpath=//button[text()='Tr
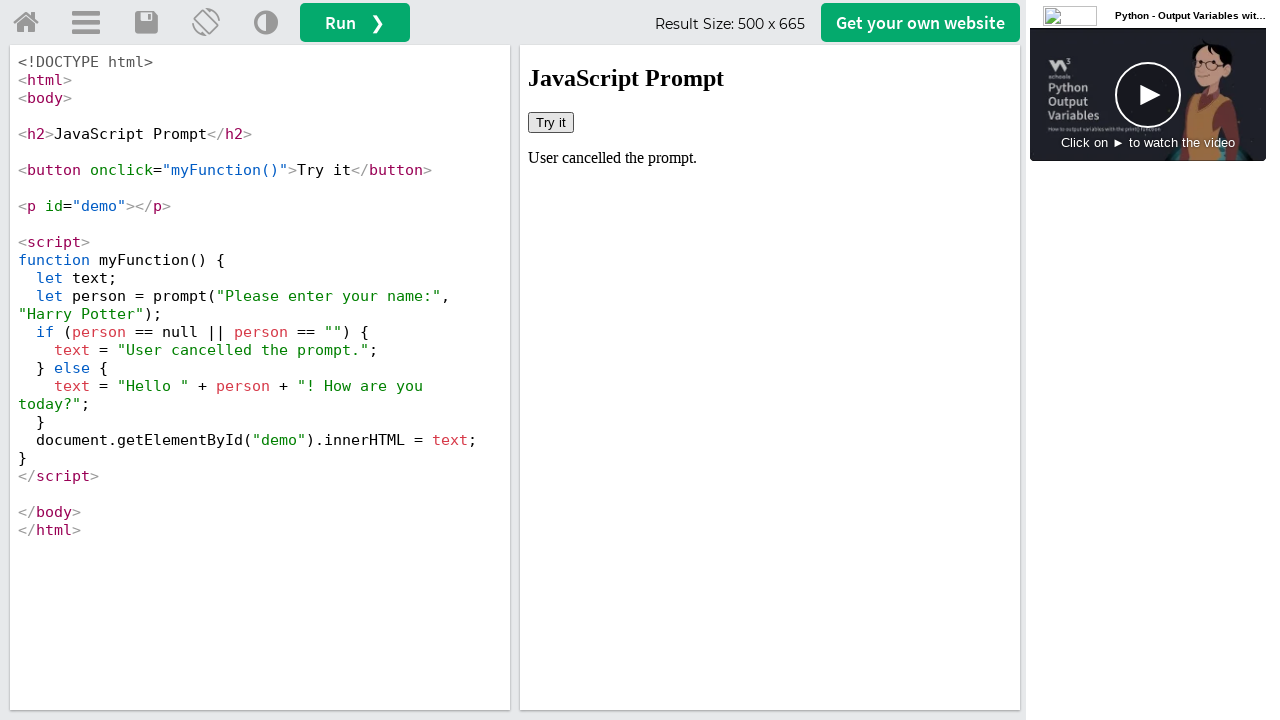

Set up dialog handler to accept prompt with text 'SW Test Academy'
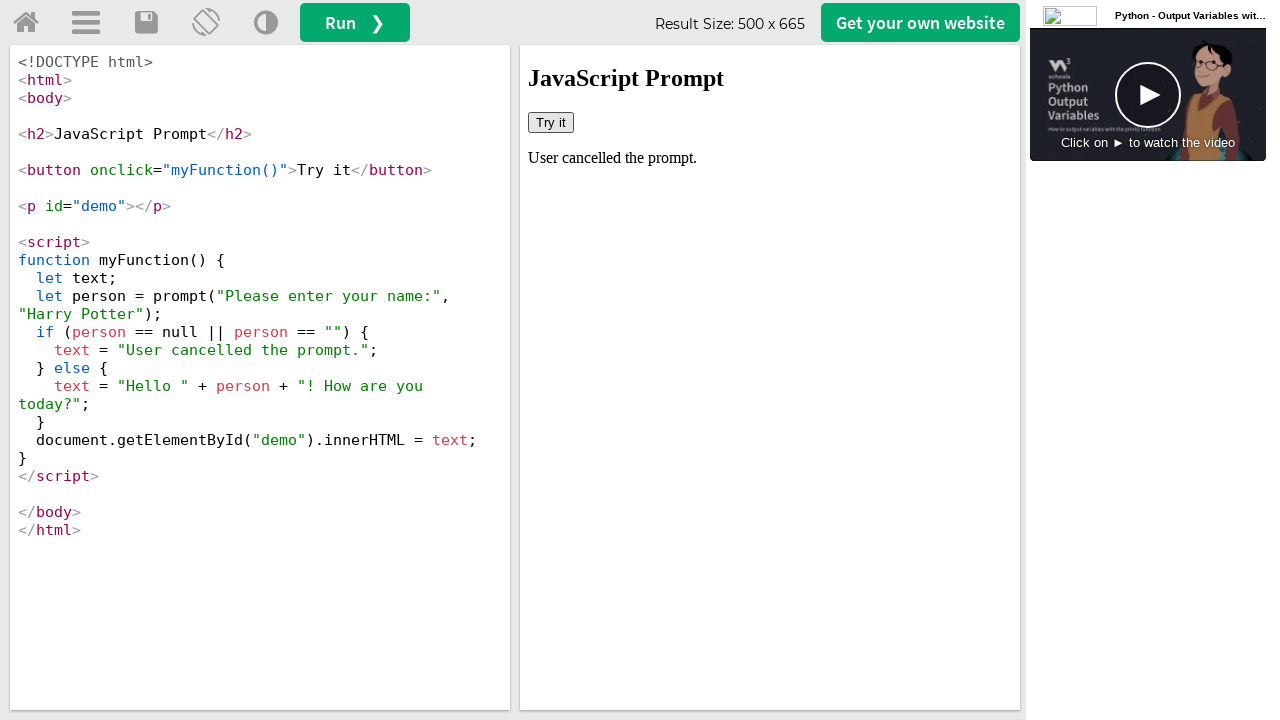

Clicked 'Try it' button again to trigger another prompt at (551, 122) on iframe#iframeResult >> internal:control=enter-frame >> xpath=//button[text()='Tr
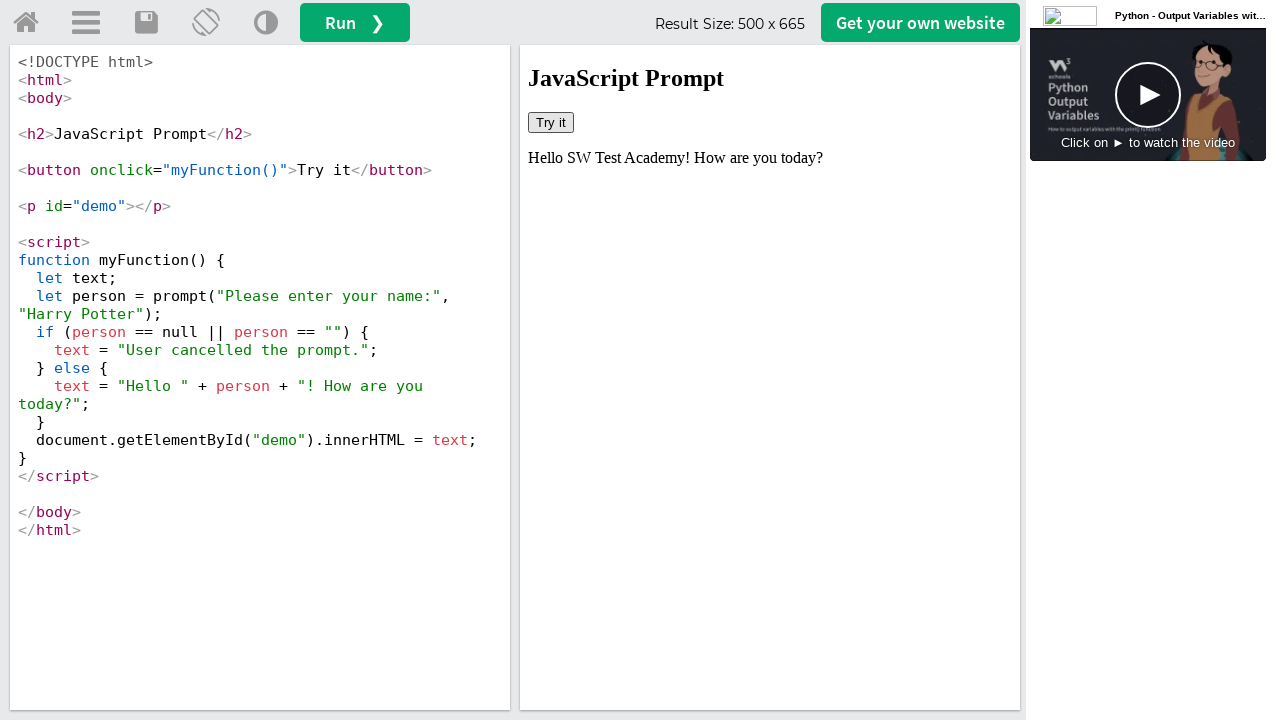

Waited 1000ms for result to be displayed
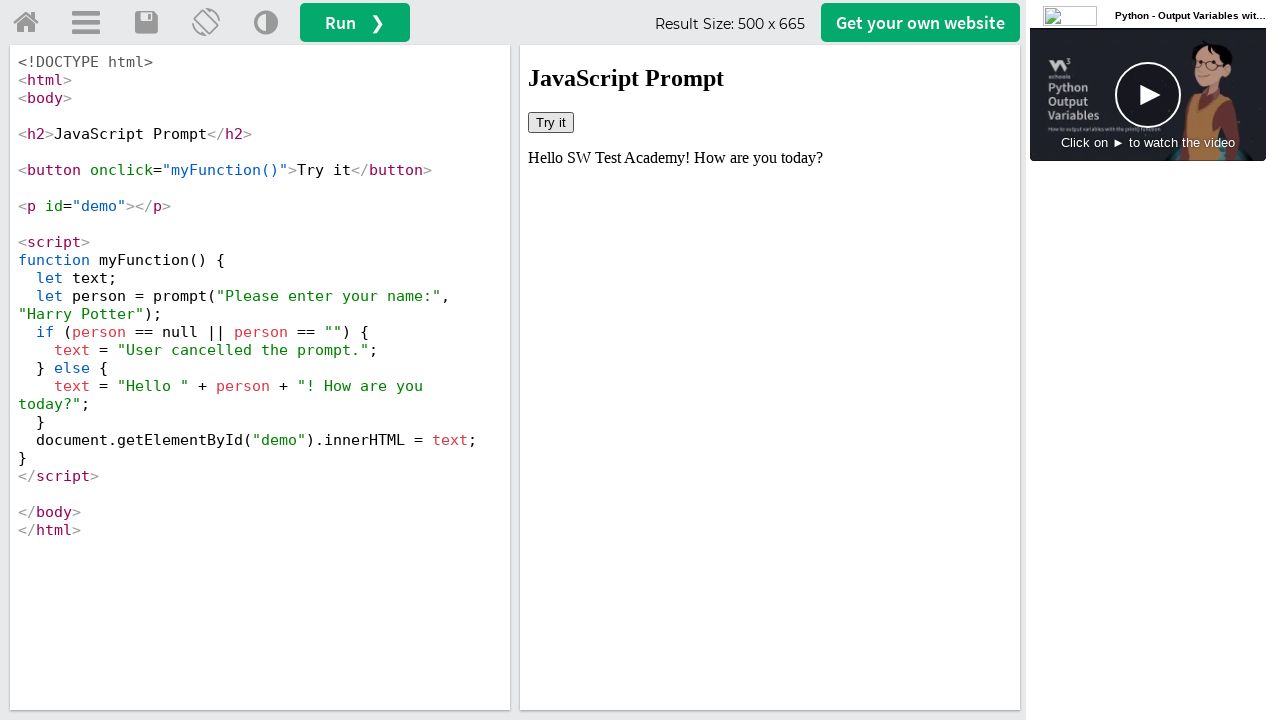

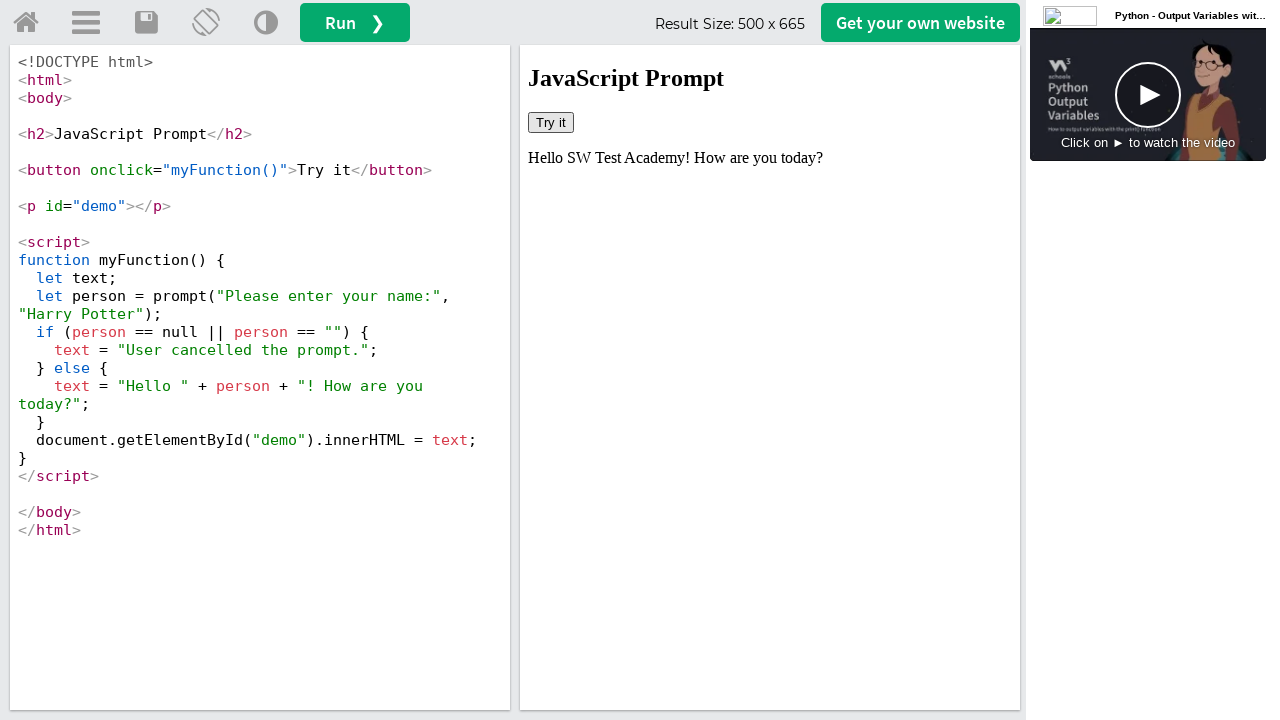